Tests the Directory page by navigating to it, switching between grid and list views, and verifying member content is displayed

Starting URL: https://michaelnorton-byui.github.io/cse270-teton/

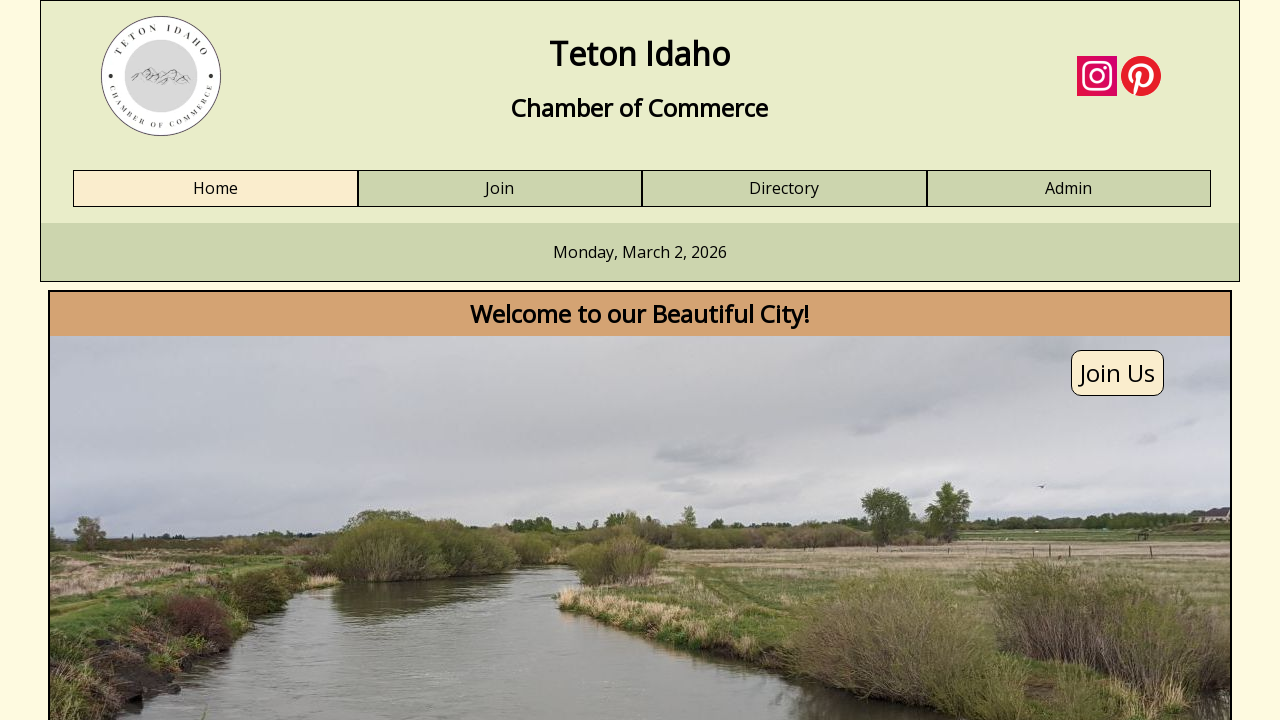

Clicked on Directory link at (784, 189) on text=Directory
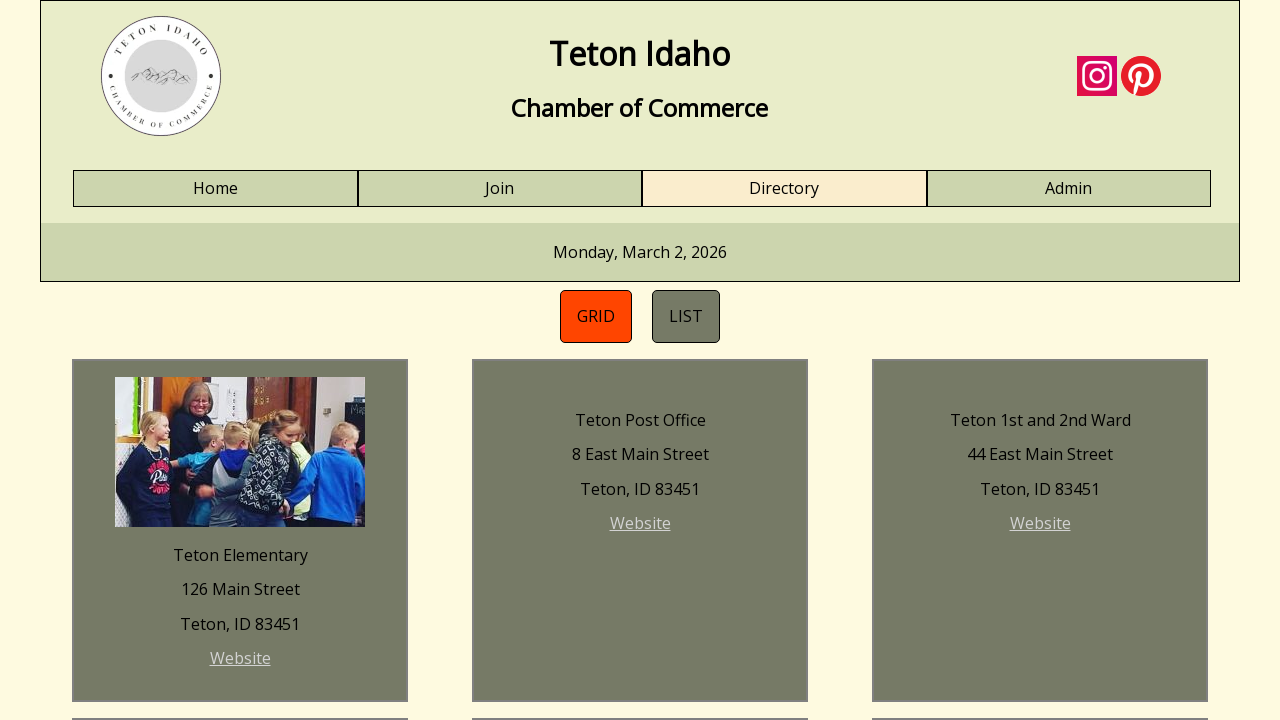

Clicked on grid view button at (596, 316) on #directory-grid
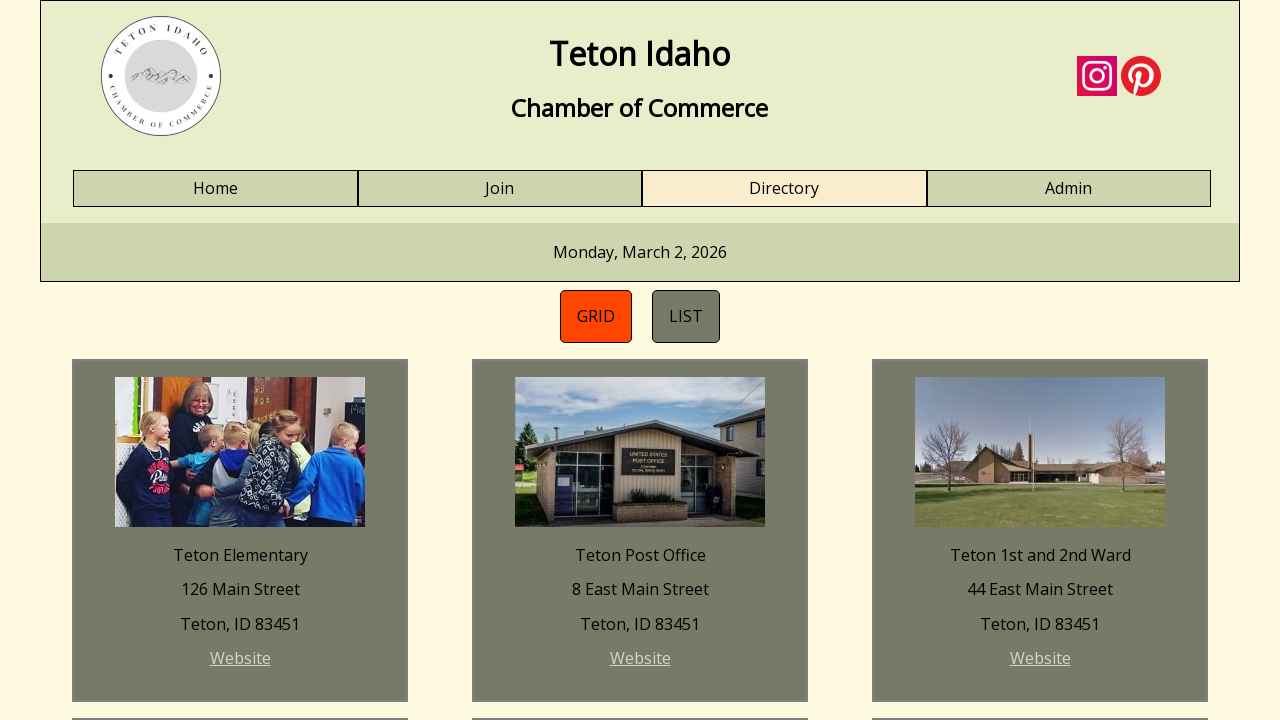

Verified gold member content is displayed in grid view
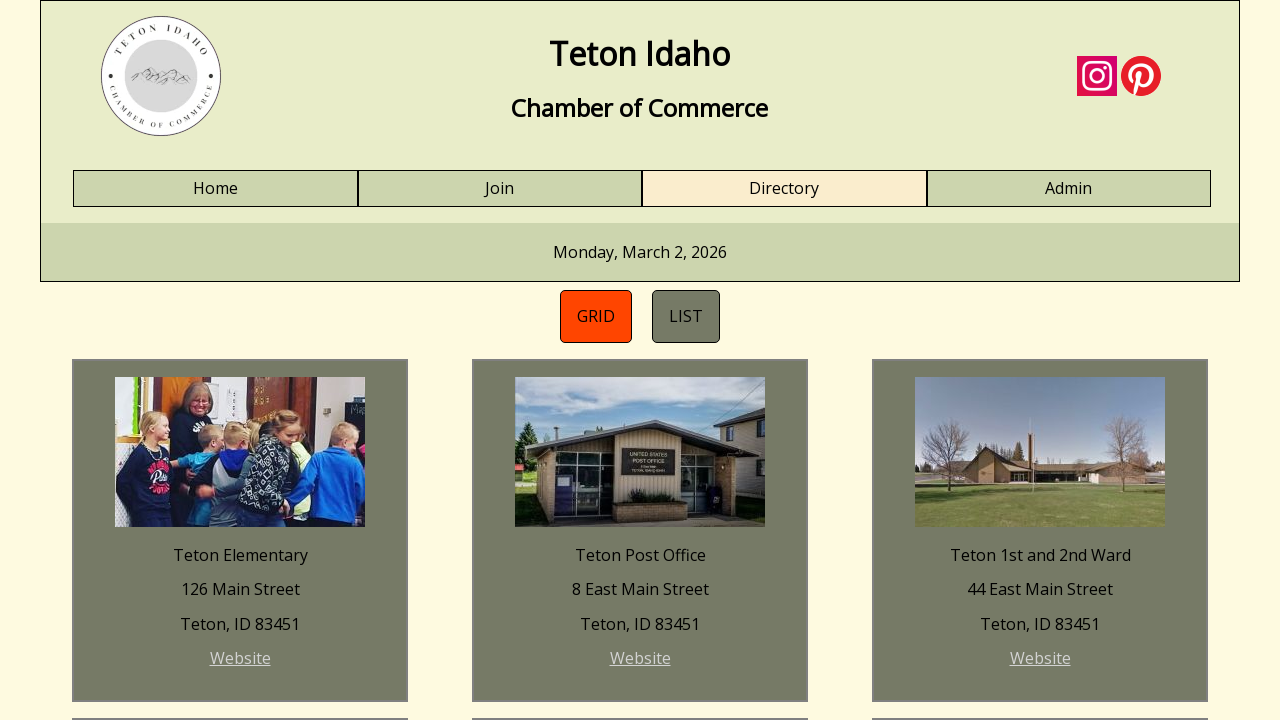

Clicked on list view button at (686, 316) on #directory-list
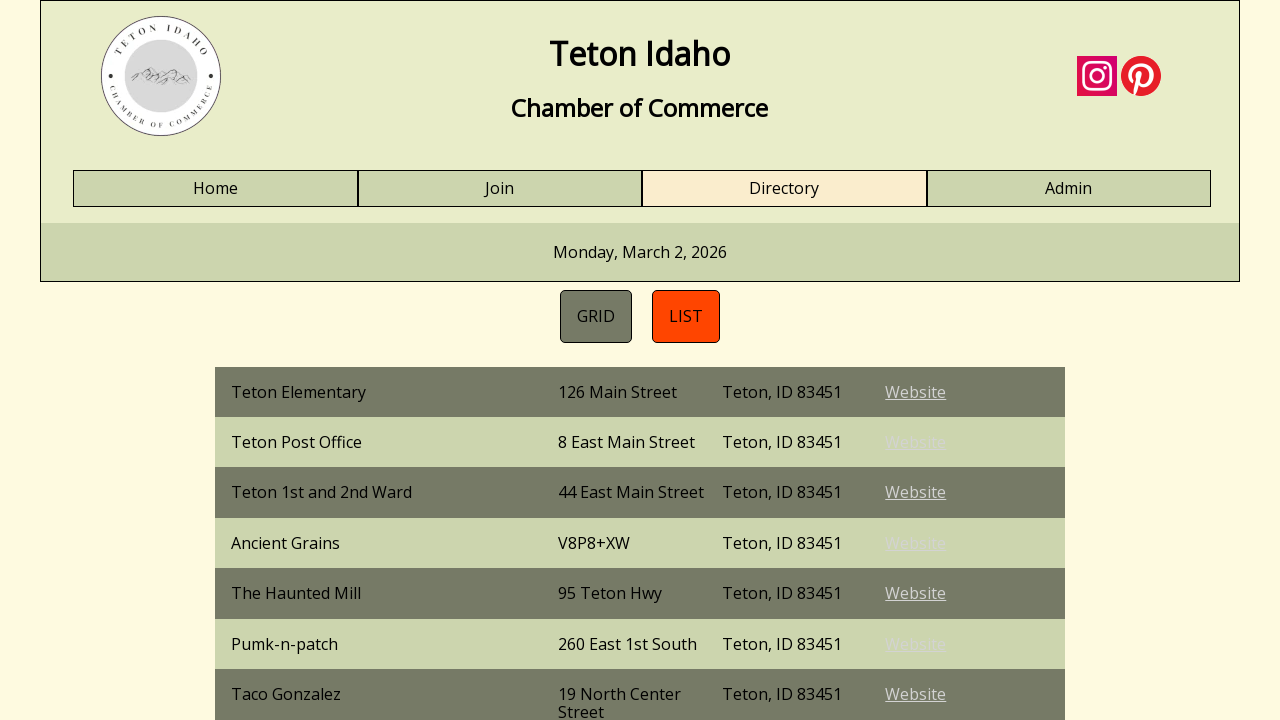

Verified gold member content is displayed in list view
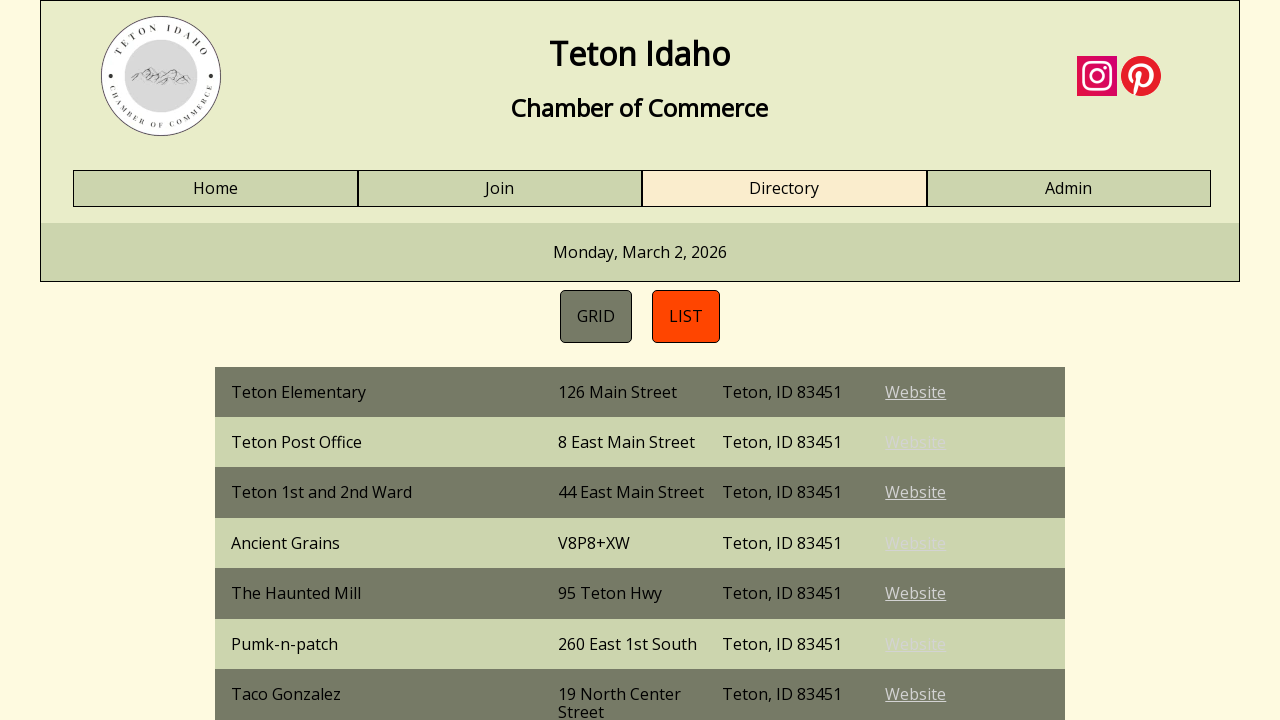

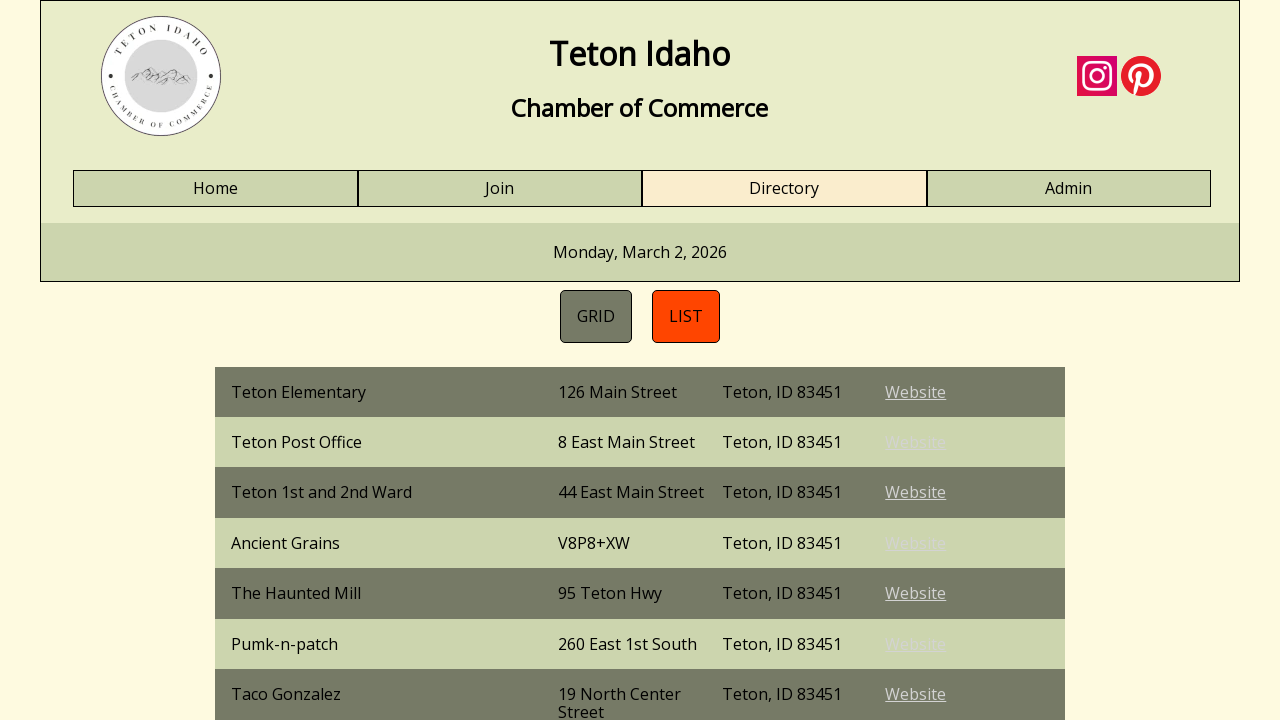